Tests dynamic element loading by clicking a button and waiting for the newly added element to appear

Starting URL: https://www.selenium.dev/selenium/web/dynamic.html

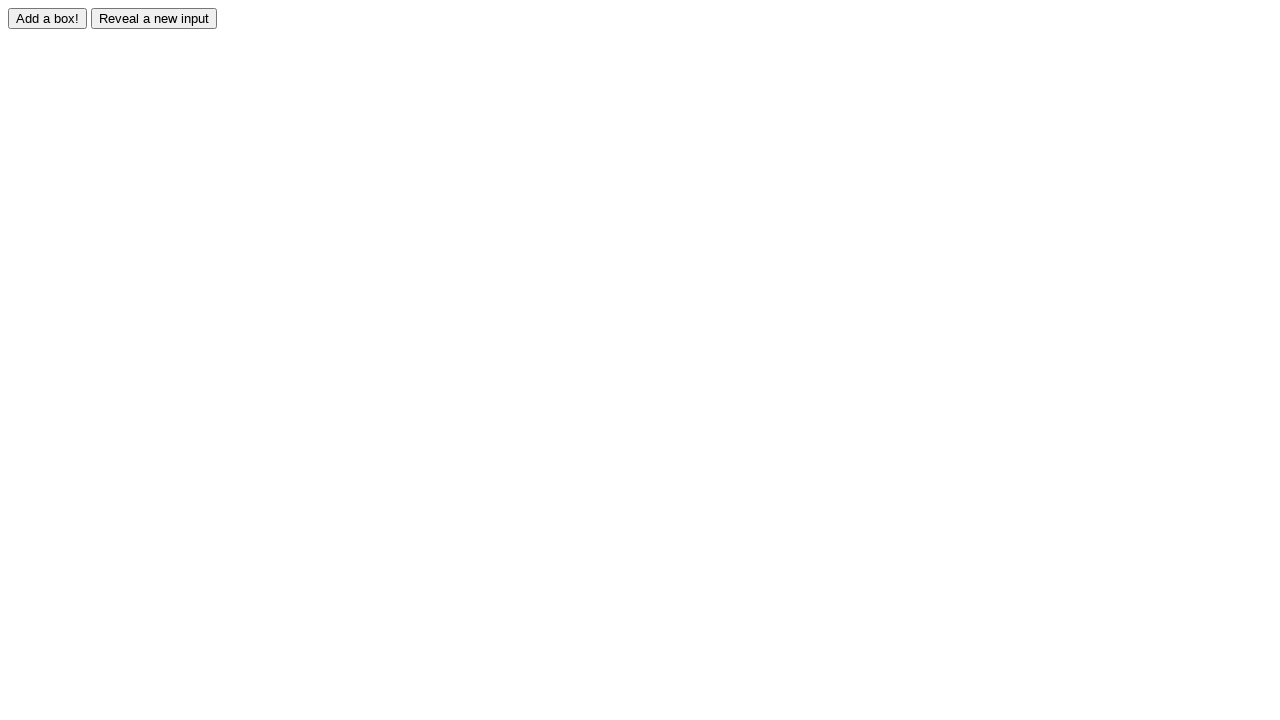

Clicked the button to add dynamic content at (48, 18) on #adder
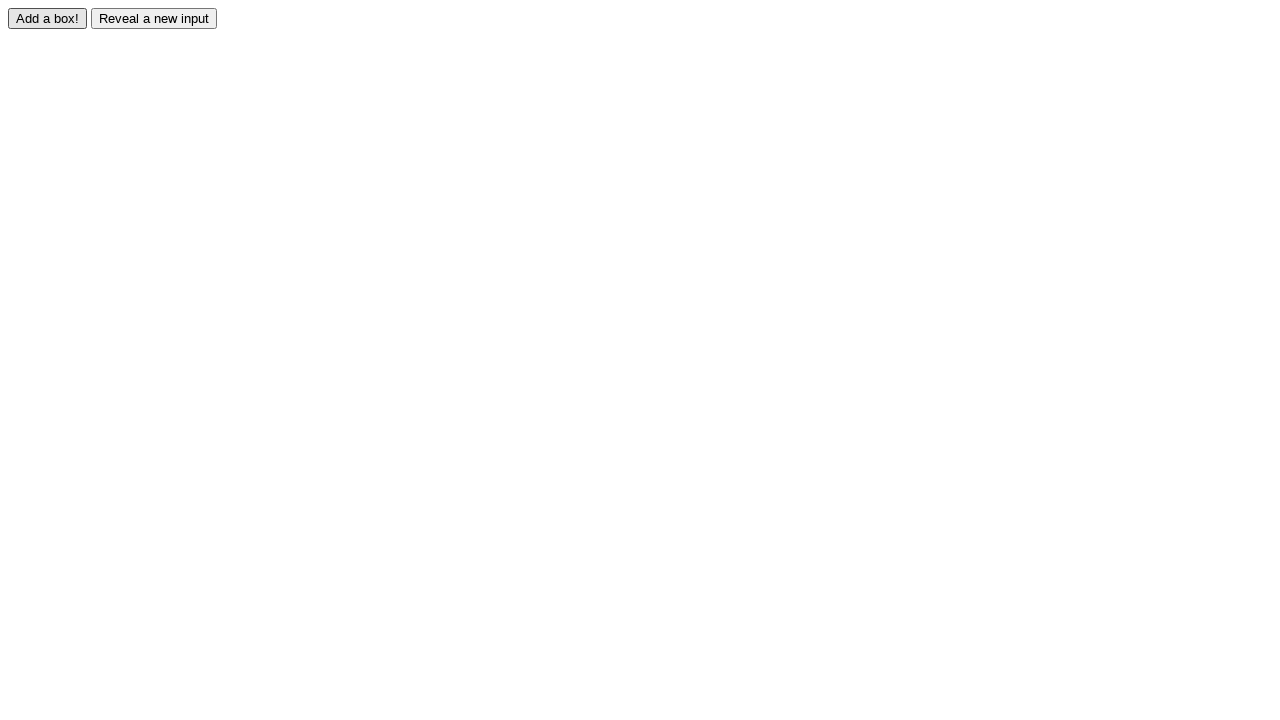

Waited for dynamically added element to appear
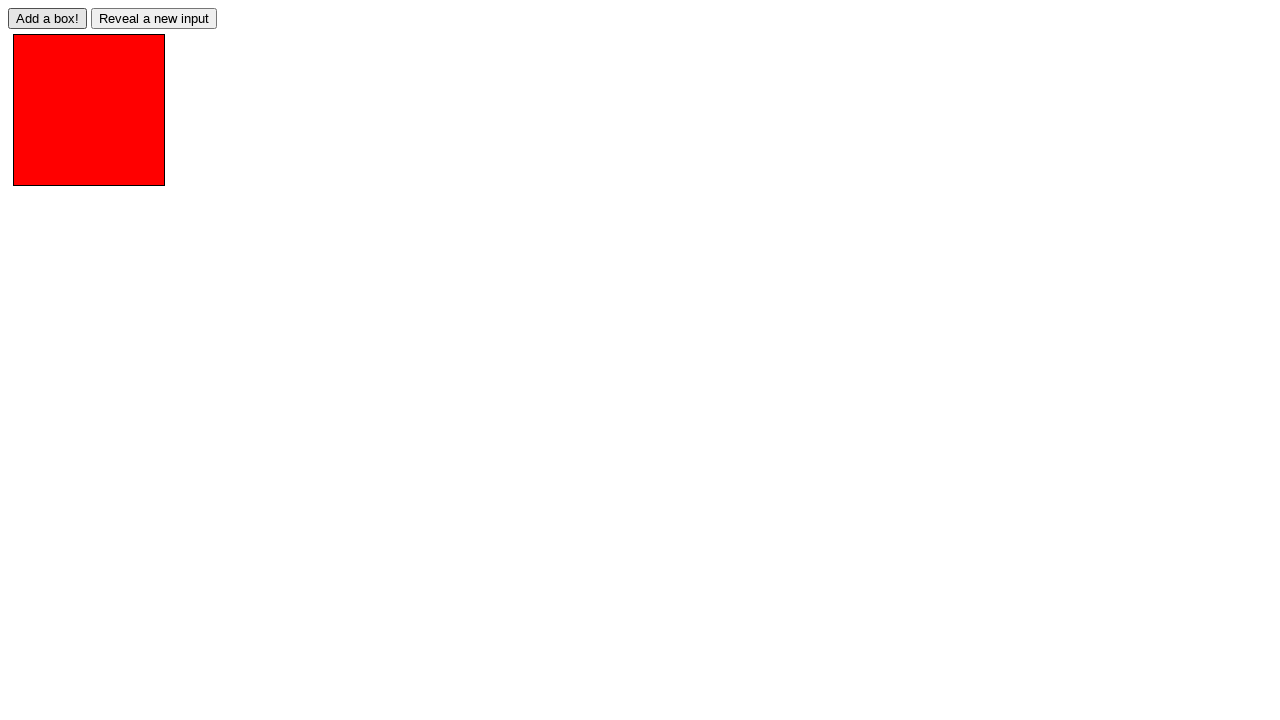

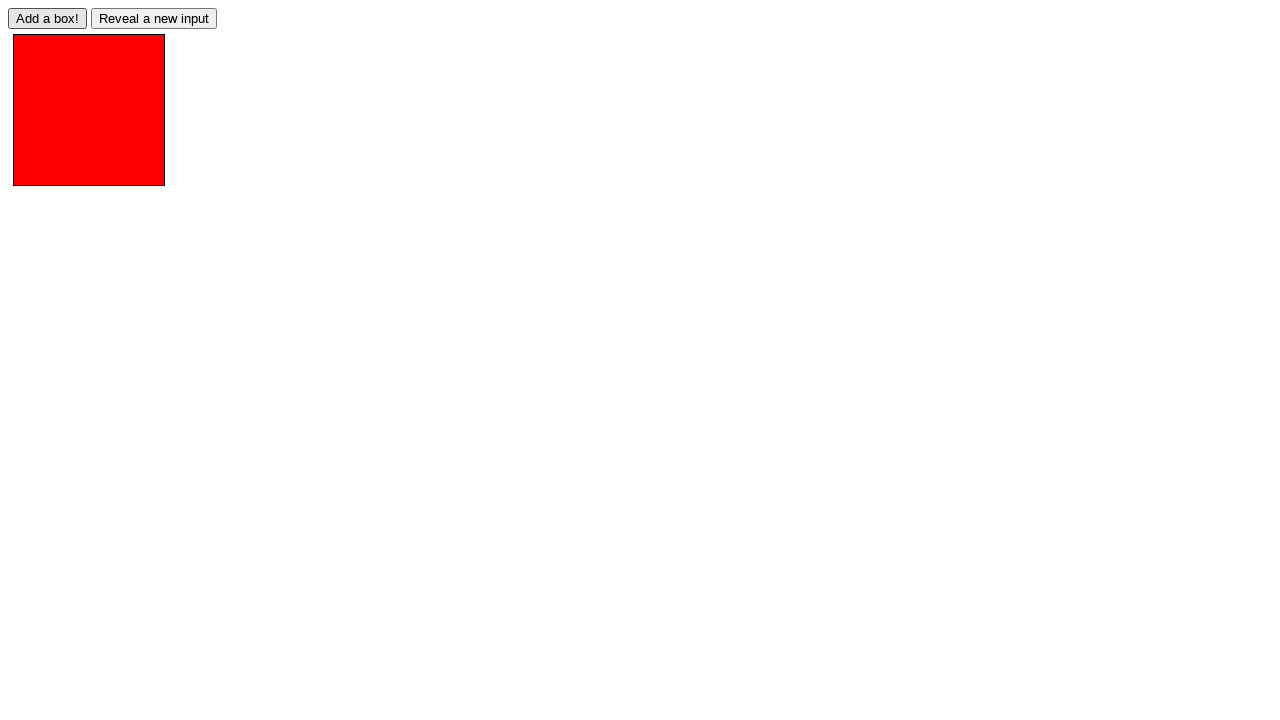